Tests keyboard interactions on a text comparison tool by typing text in the first textarea, selecting all and copying it, then tabbing to the second textarea and pasting the content.

Starting URL: https://text-compare.com/

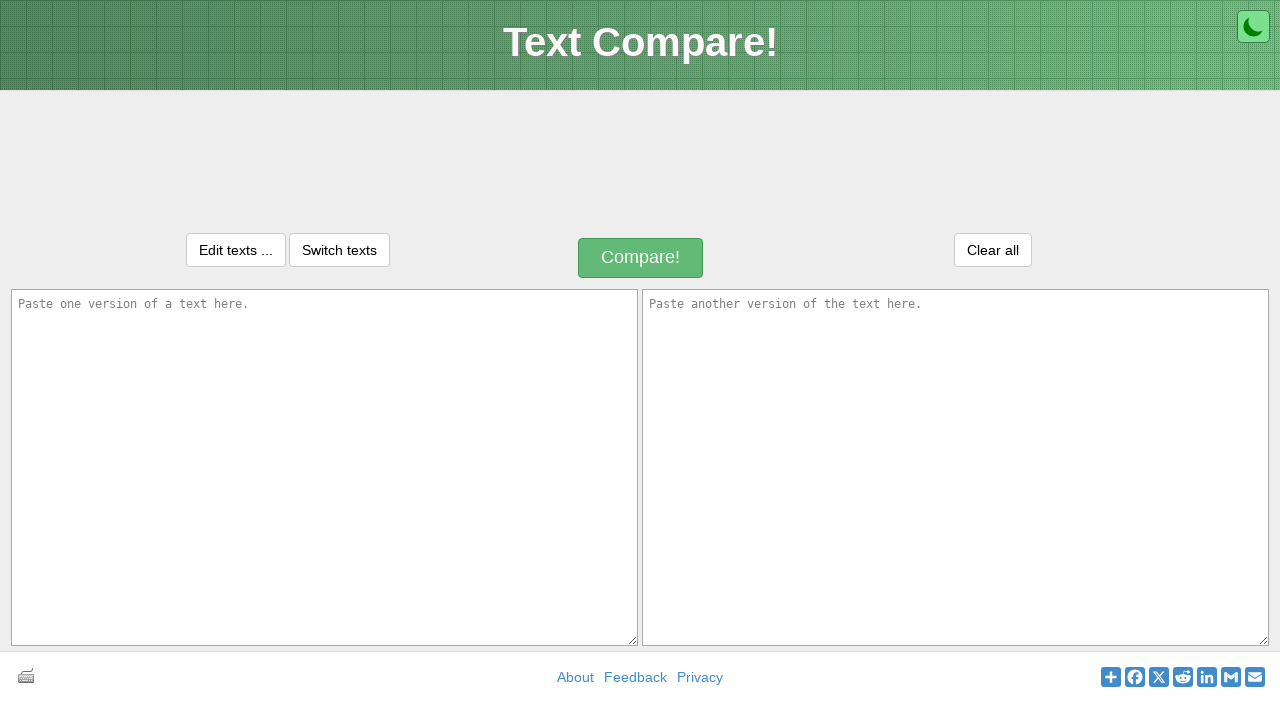

Filled first textarea with 'welcome hero' on textarea[name='text1']
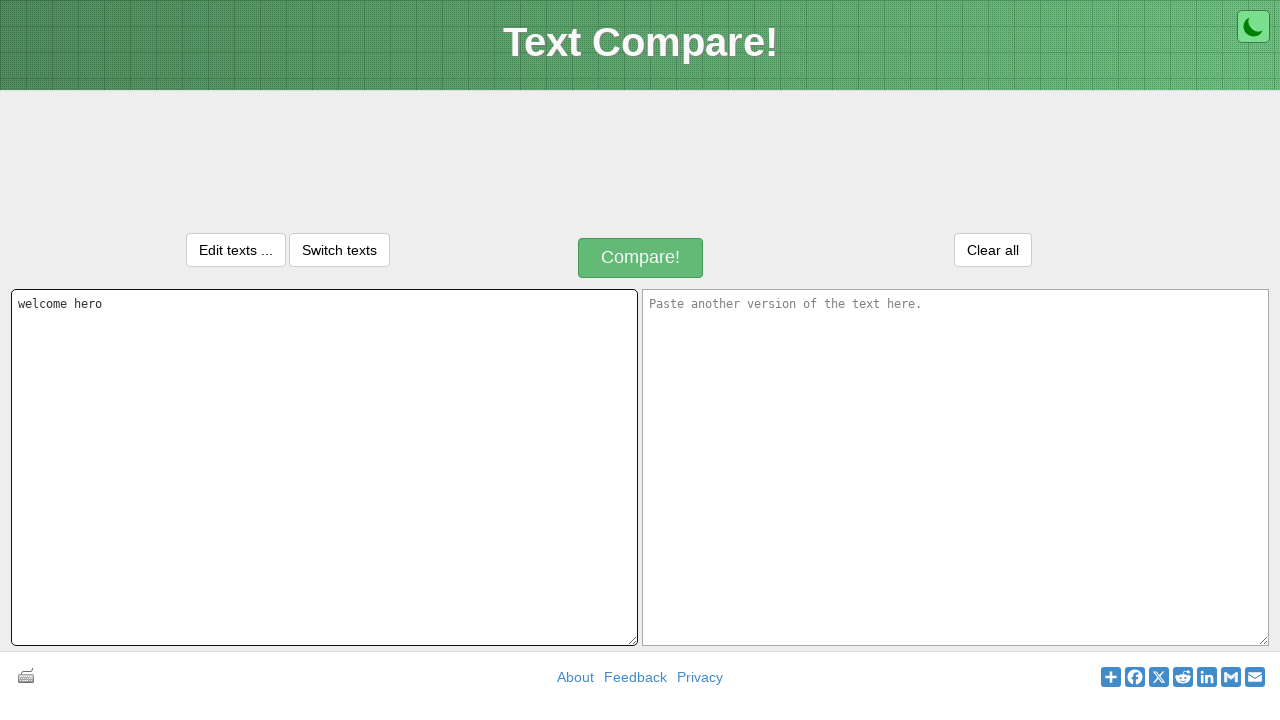

Clicked on first textarea to focus it at (324, 467) on textarea[name='text1']
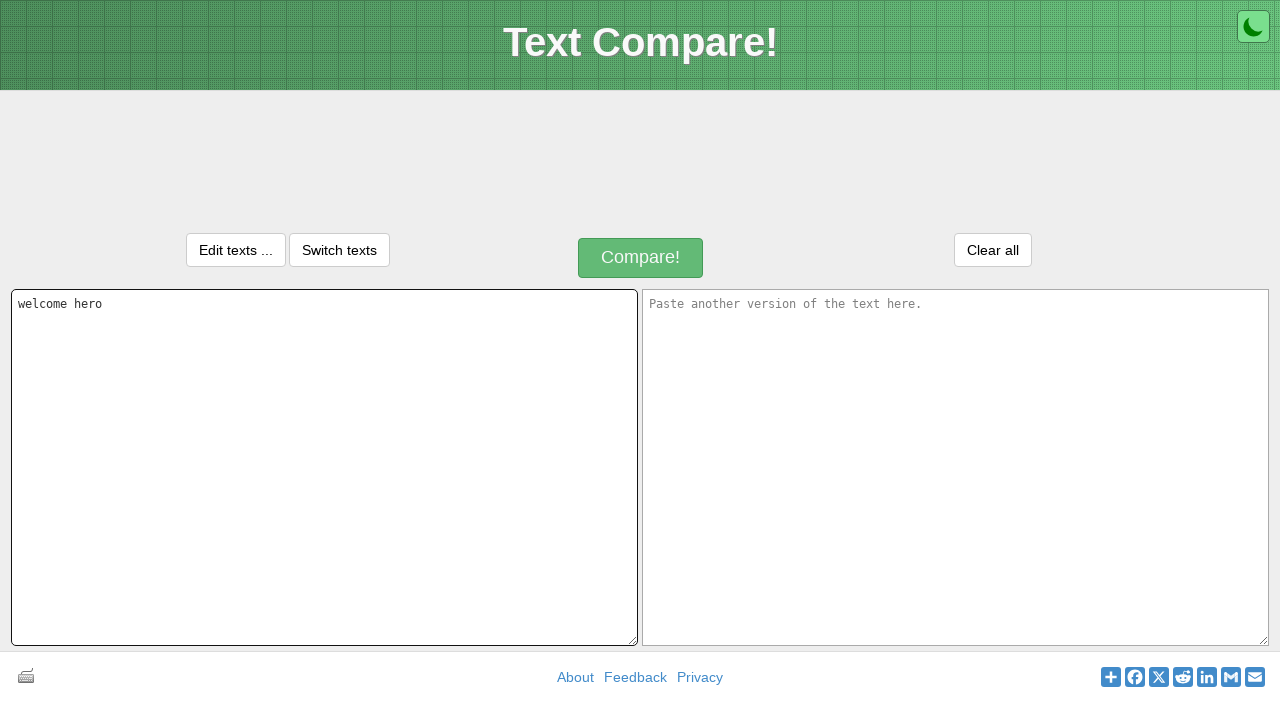

Selected all text in first textarea using Ctrl+A
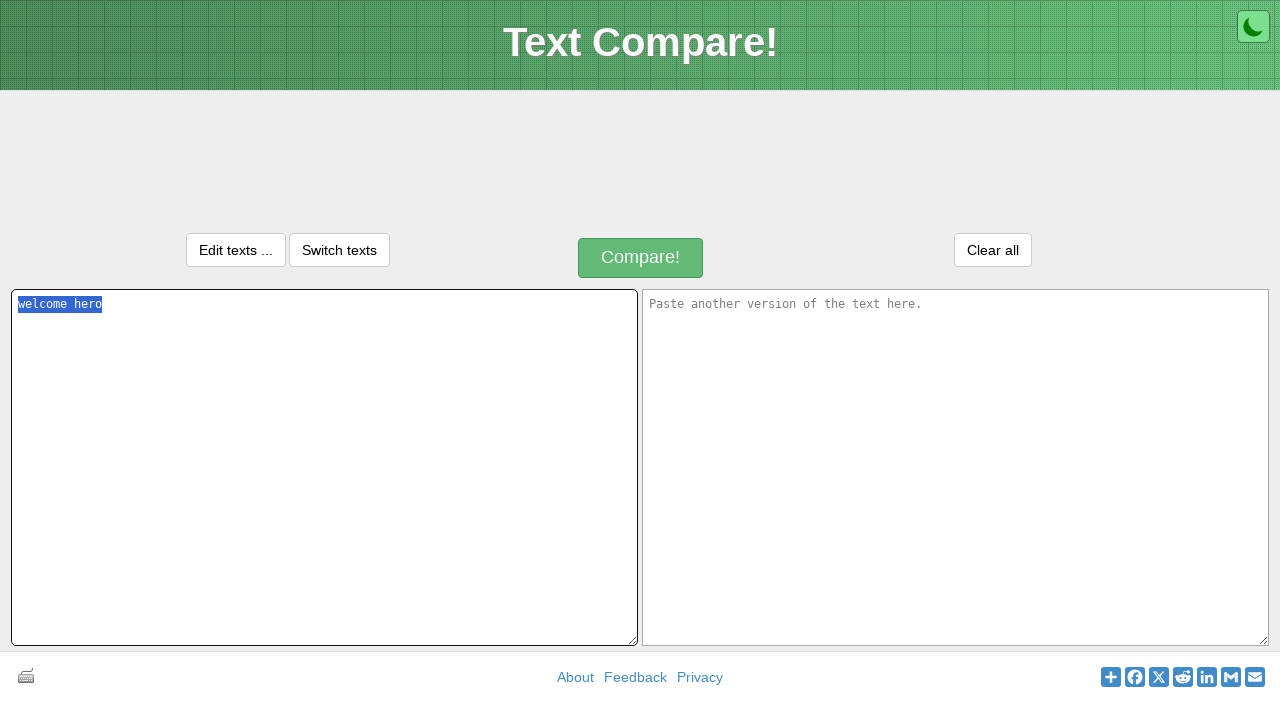

Copied selected text using Ctrl+C
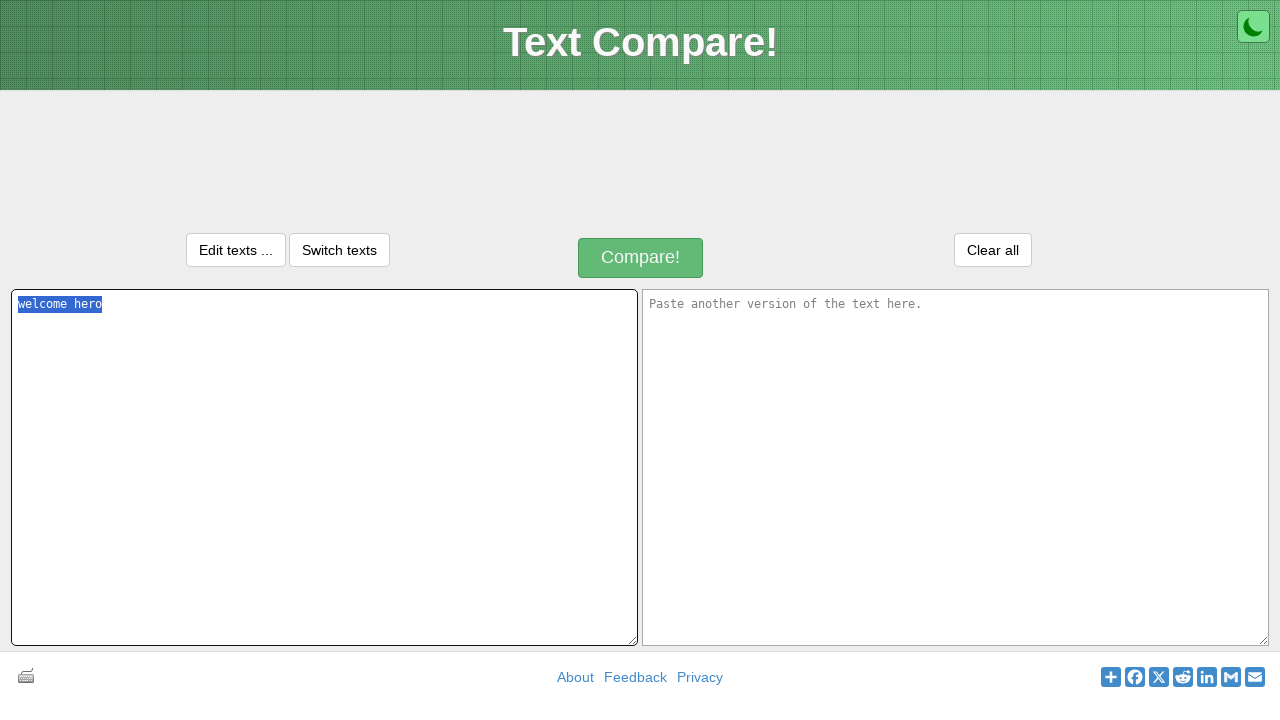

Tabbed to second textarea
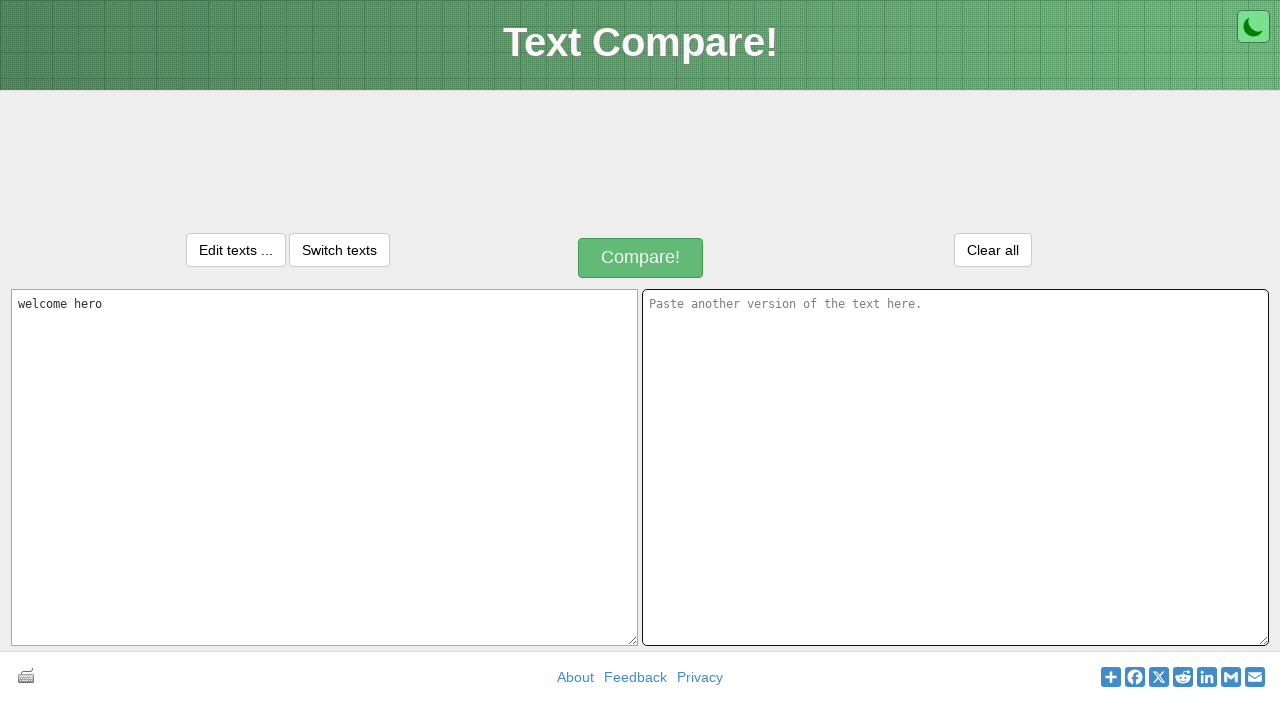

Pasted copied text into second textarea using Ctrl+V
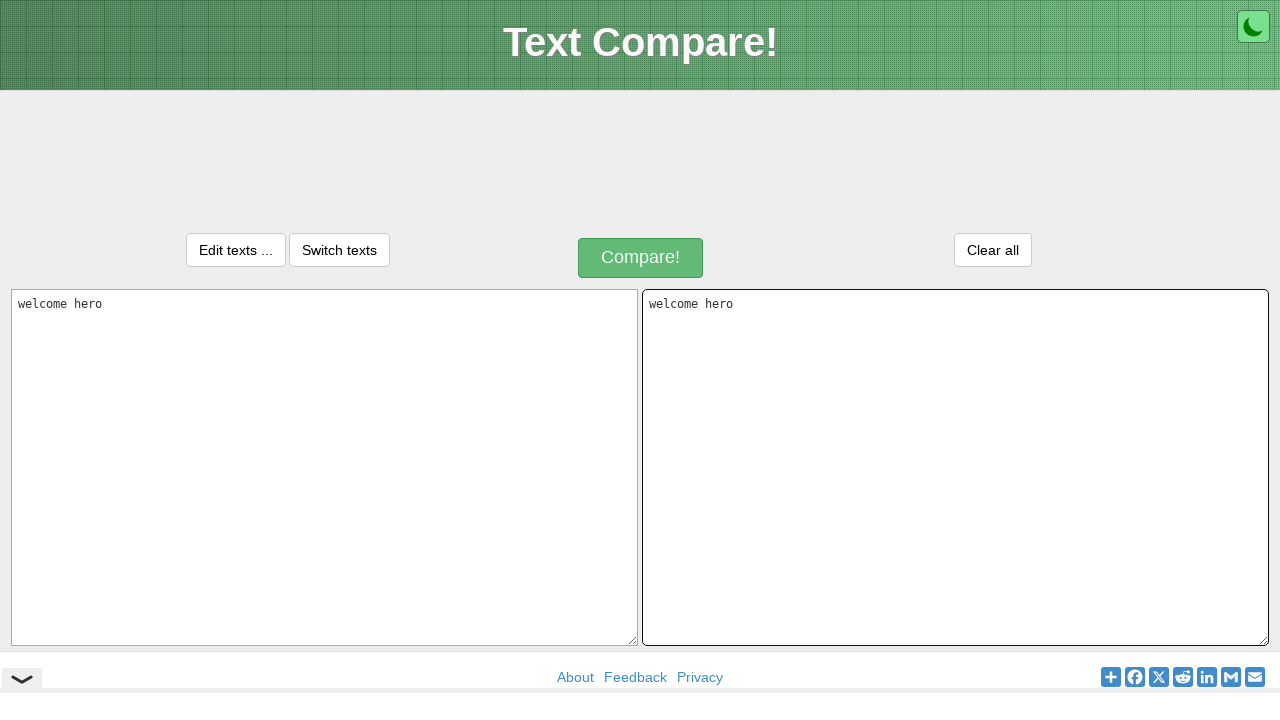

Waited 500ms to verify paste action completed
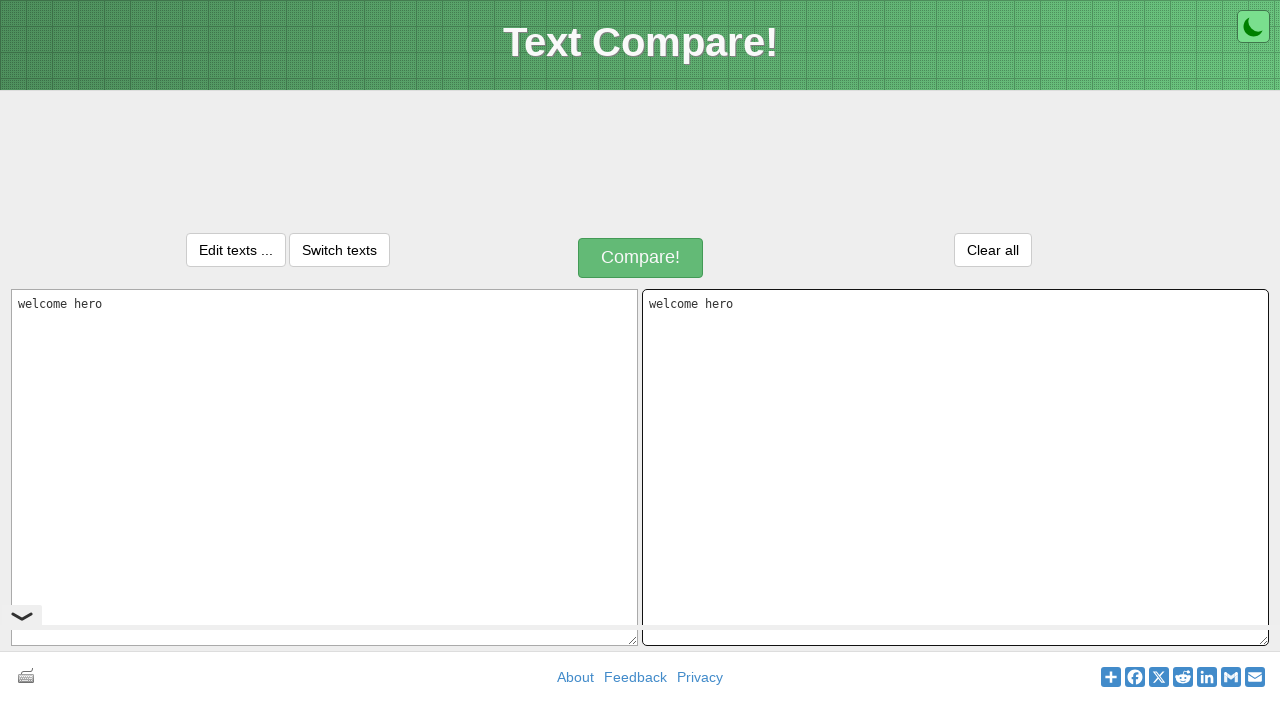

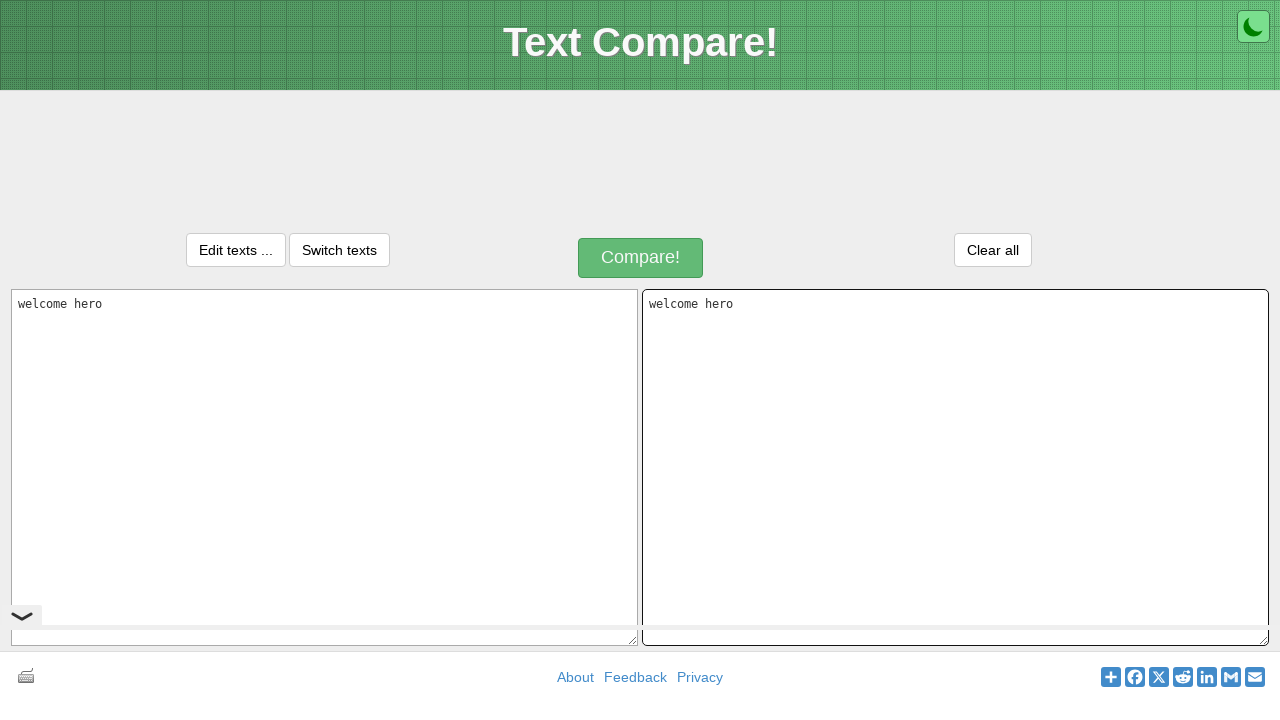